Tests a JavaScript confirm box by clicking a button that triggers it and dismissing (canceling) the dialog.

Starting URL: https://demoqa.com/alerts

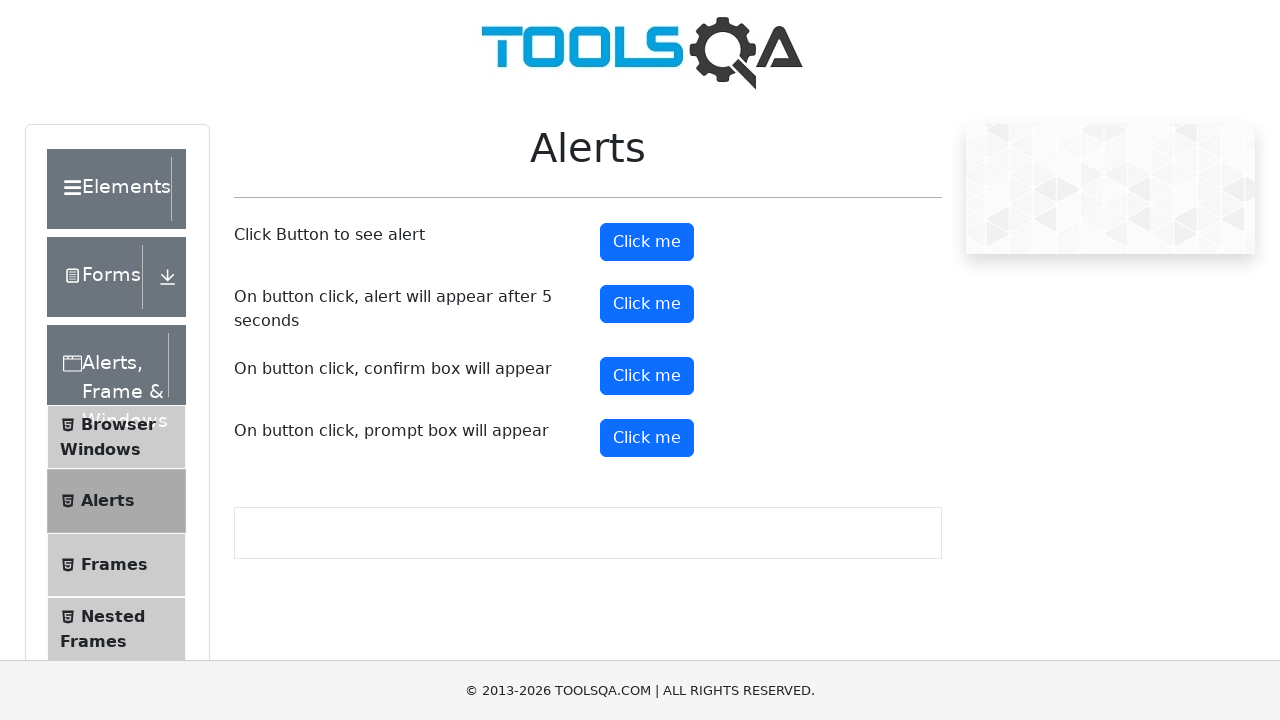

Waited for confirm button to be visible
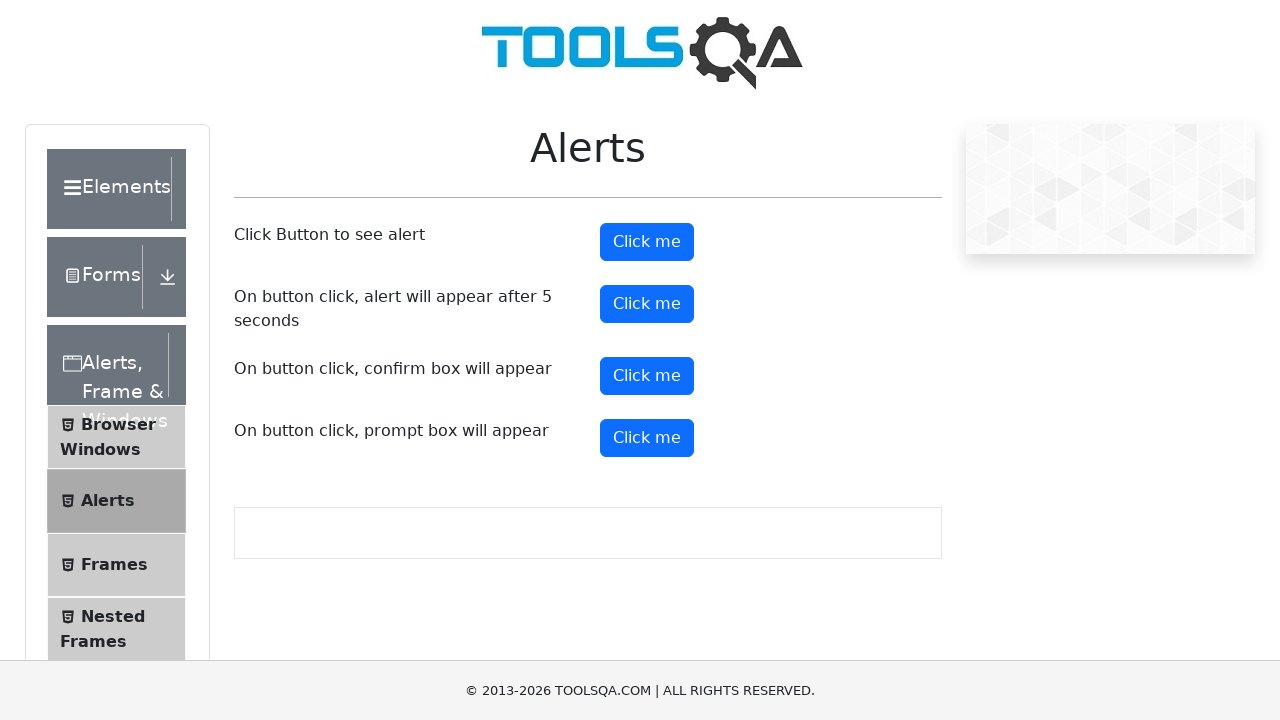

Set up dialog handler to dismiss any confirm box
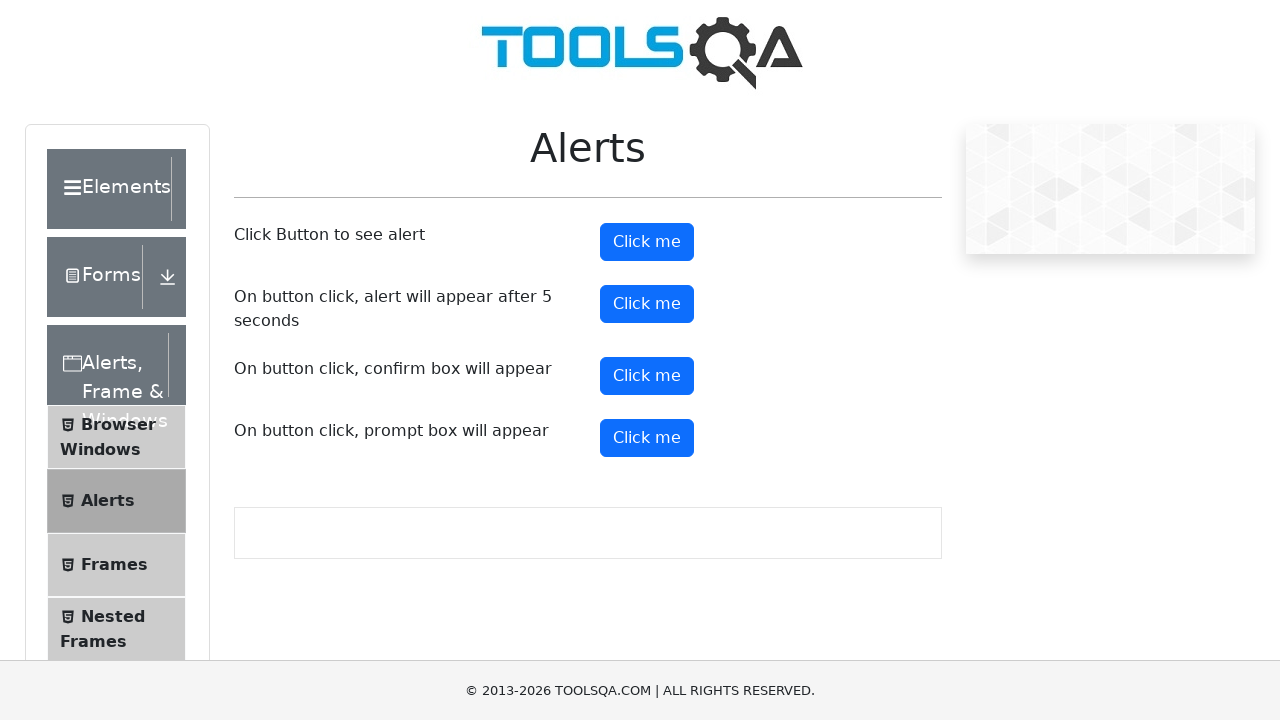

Clicked confirm button to trigger the JavaScript confirm dialog at (647, 376) on #confirmButton
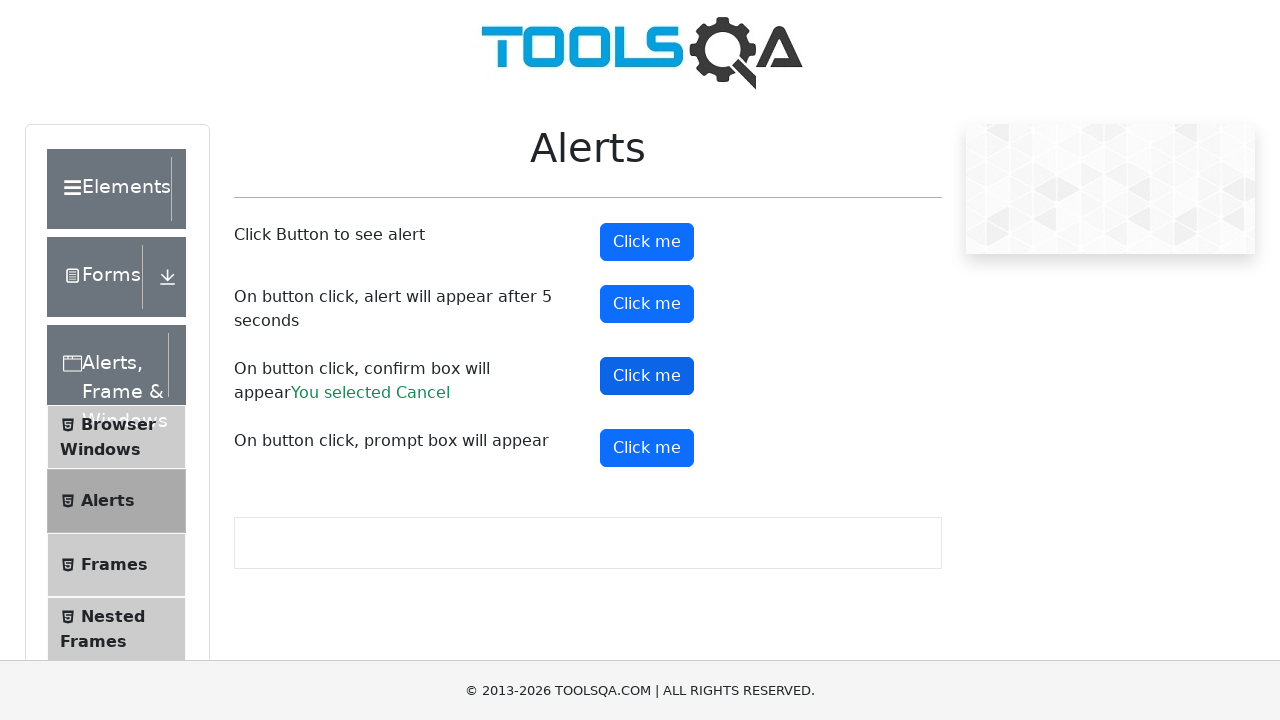

Waited for confirm result message to appear
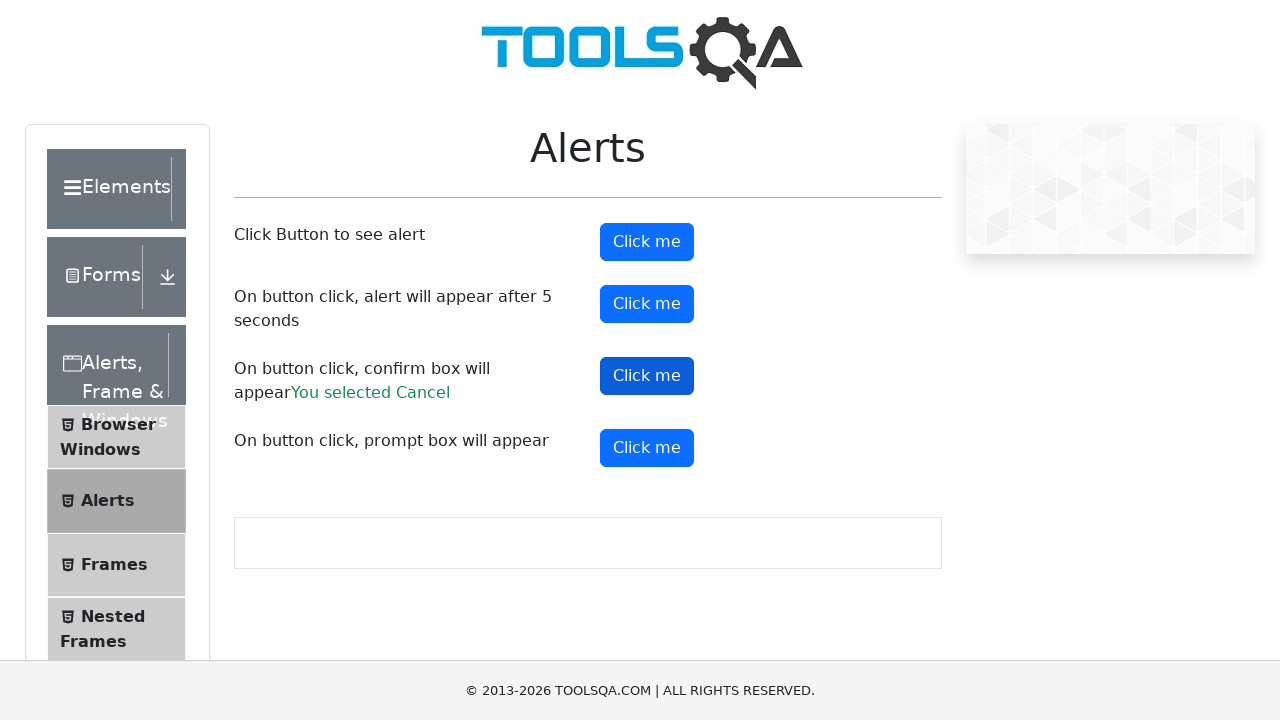

Retrieved result text from confirm dialog result element
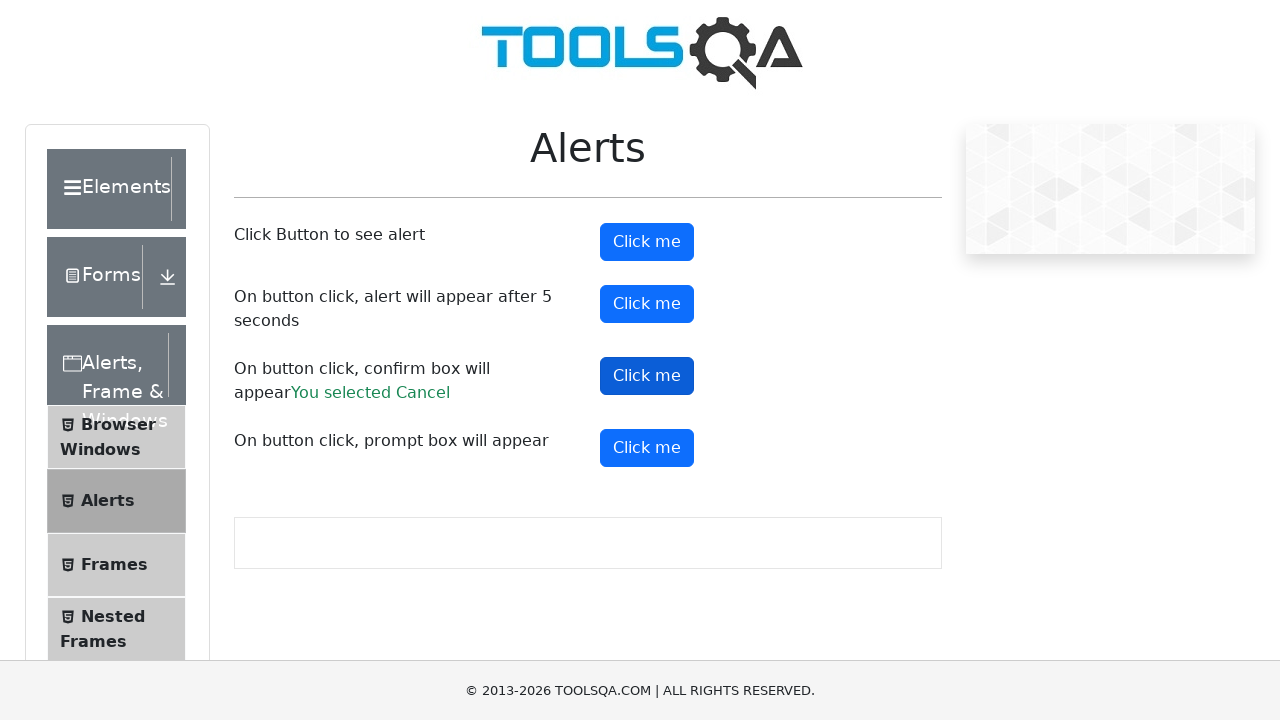

Verified that 'You selected Cancel' message was displayed
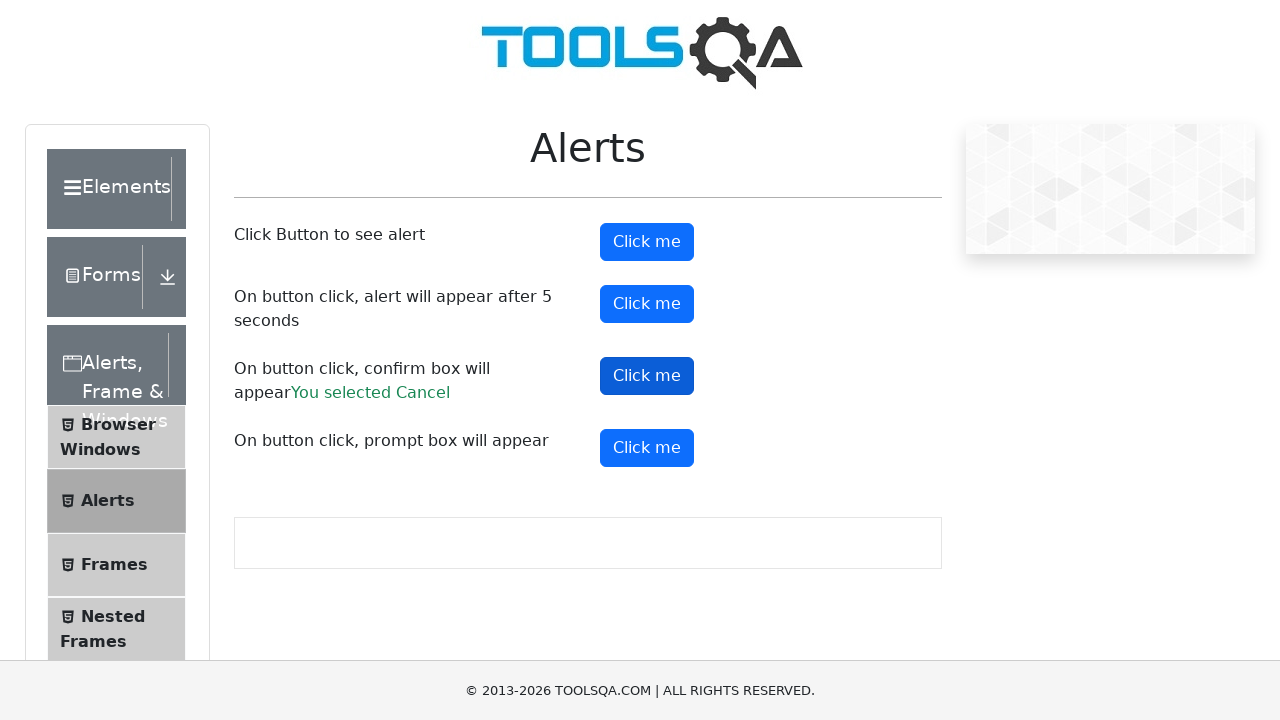

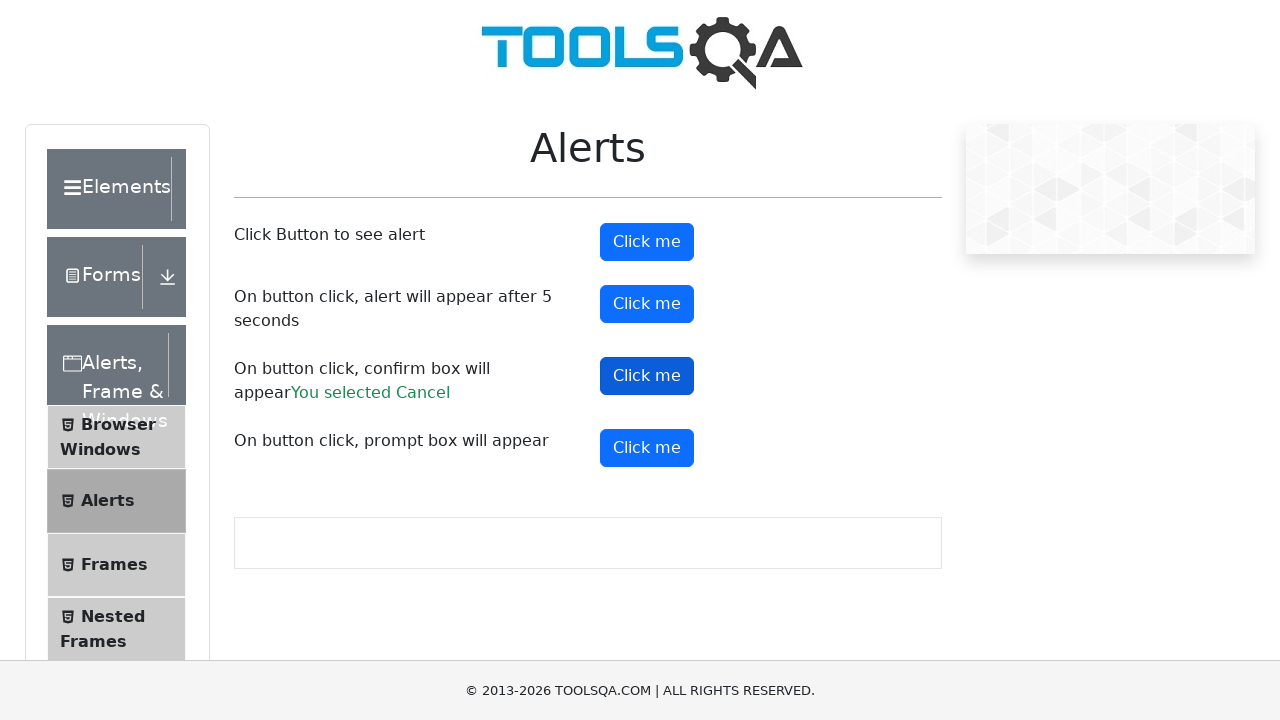